Tests e-commerce functionality by navigating to laptops category, selecting a MacBook Air, adding it to cart, and viewing the cart

Starting URL: https://demoblaze.com/

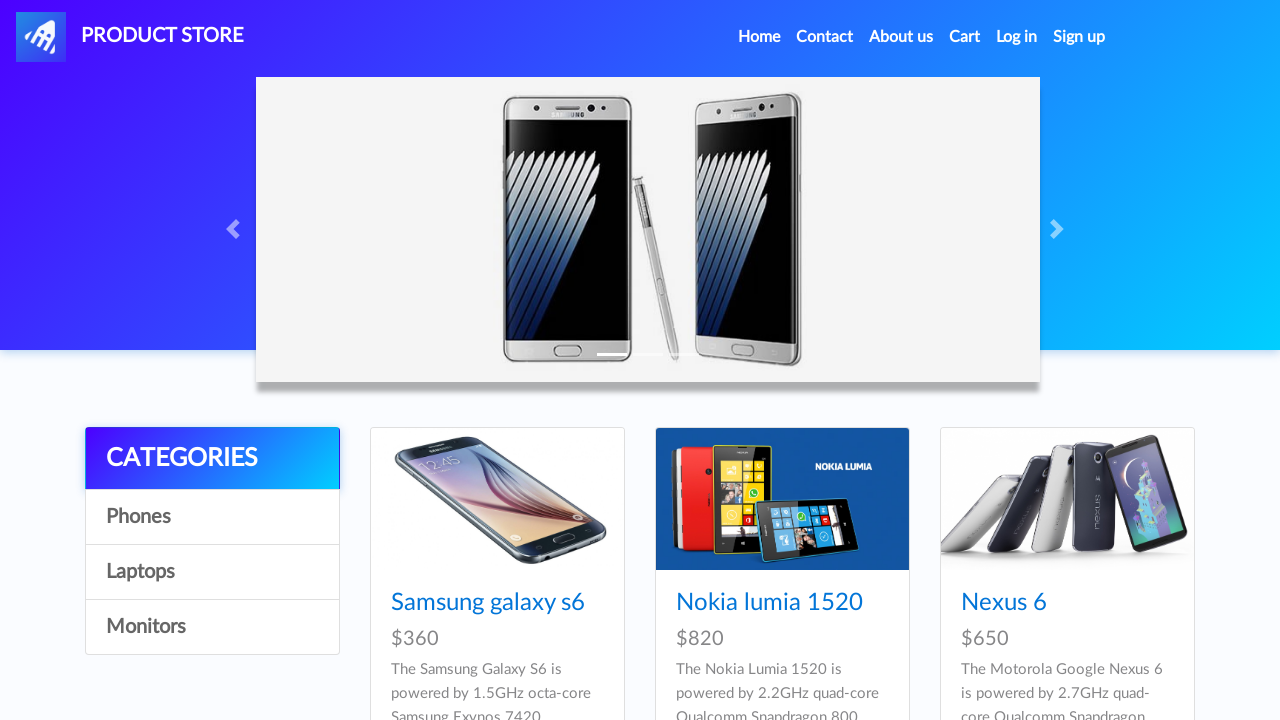

Clicked on Laptops category at (212, 572) on xpath=/html/body/div[5]/div/div[1]/div/a[3]
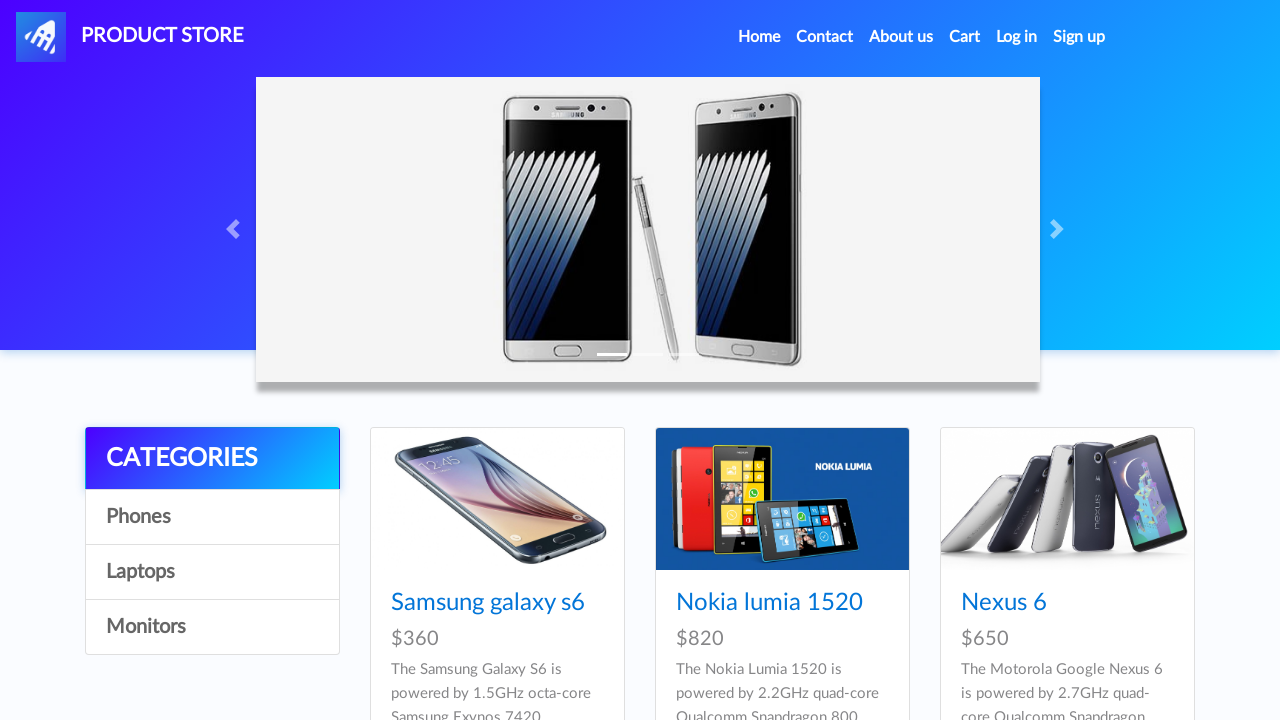

Waited for Laptops category to load
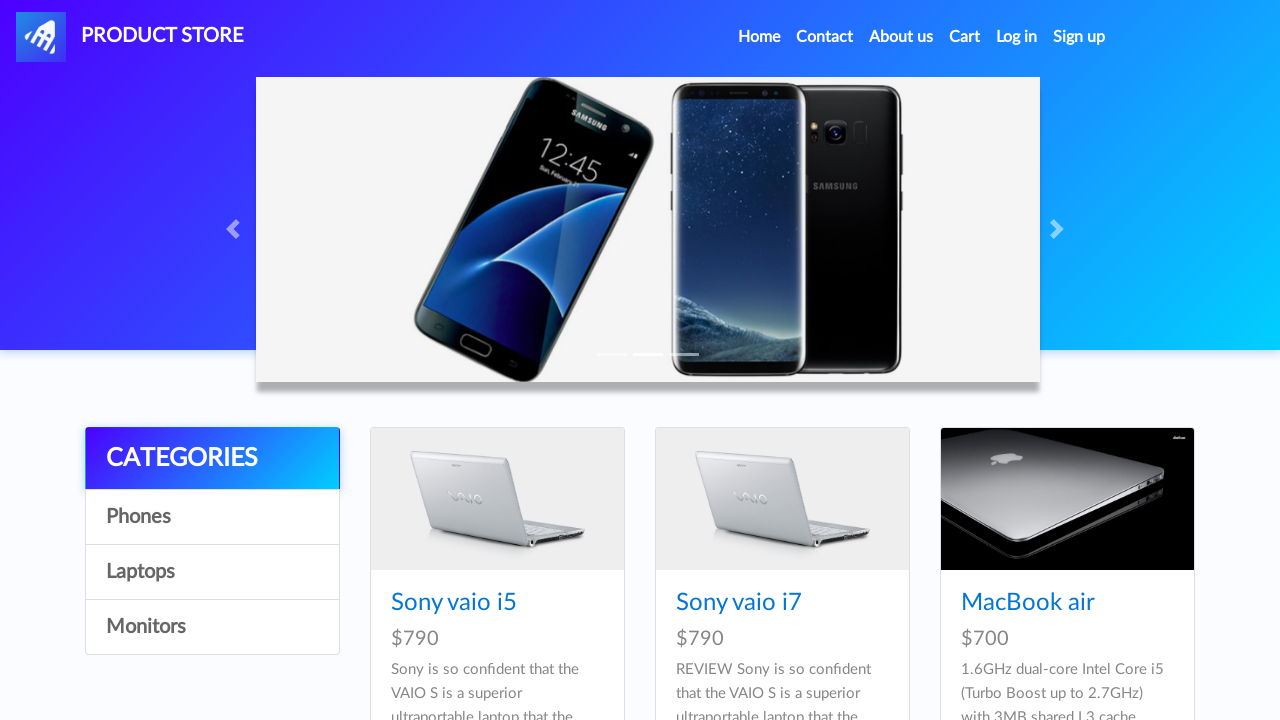

Clicked on MacBook Air product at (1028, 603) on text=MacBook air
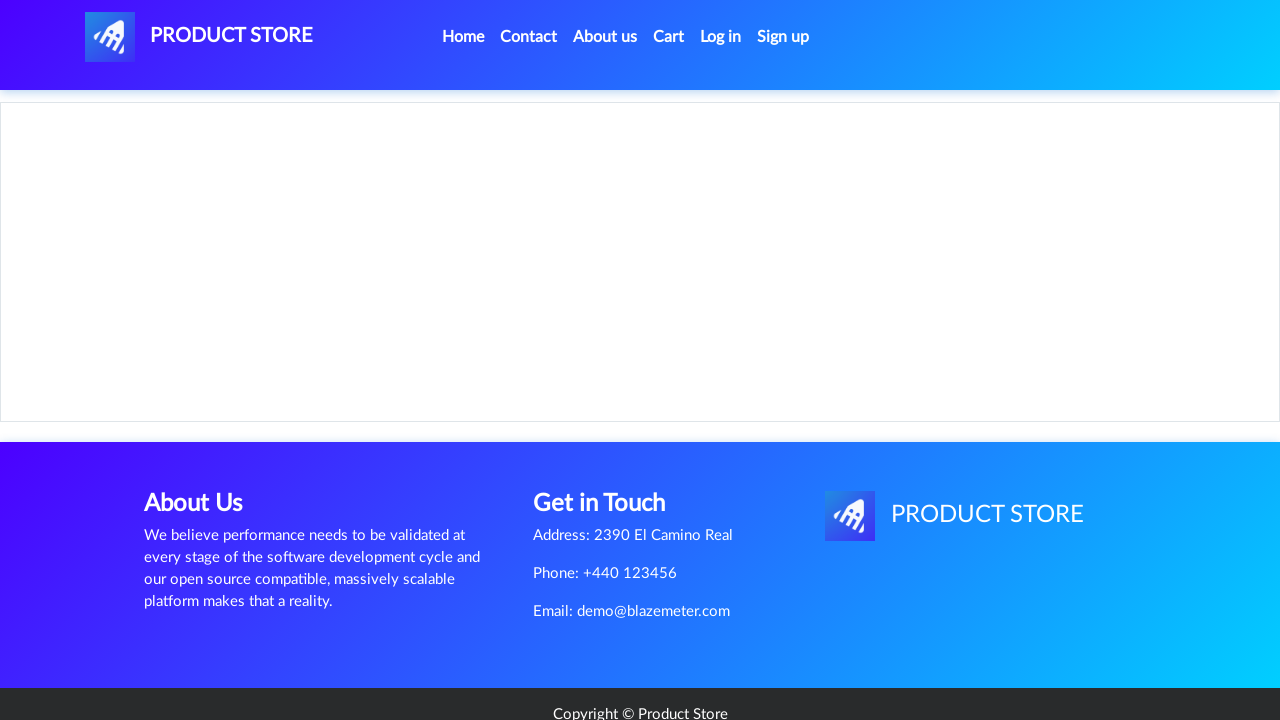

Waited for MacBook Air product details to load
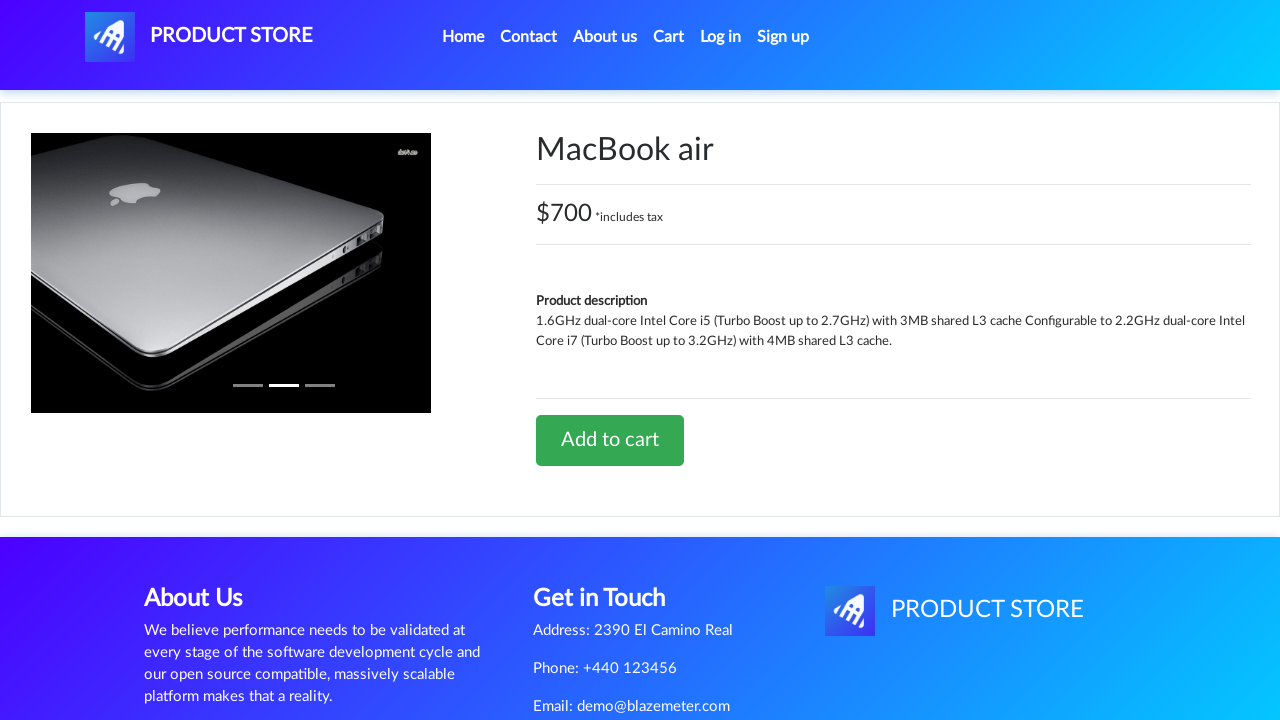

Clicked Add to cart button at (610, 440) on text=Add to cart
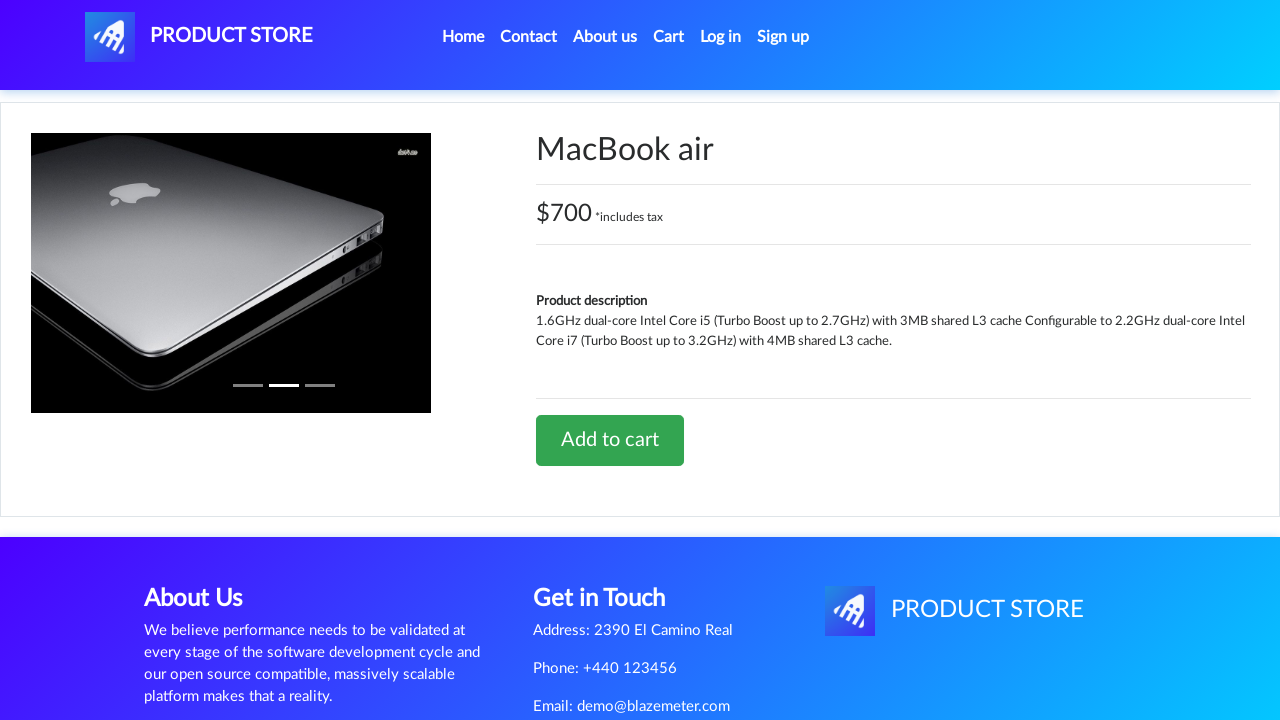

Set up alert dialog handler to accept dialogs
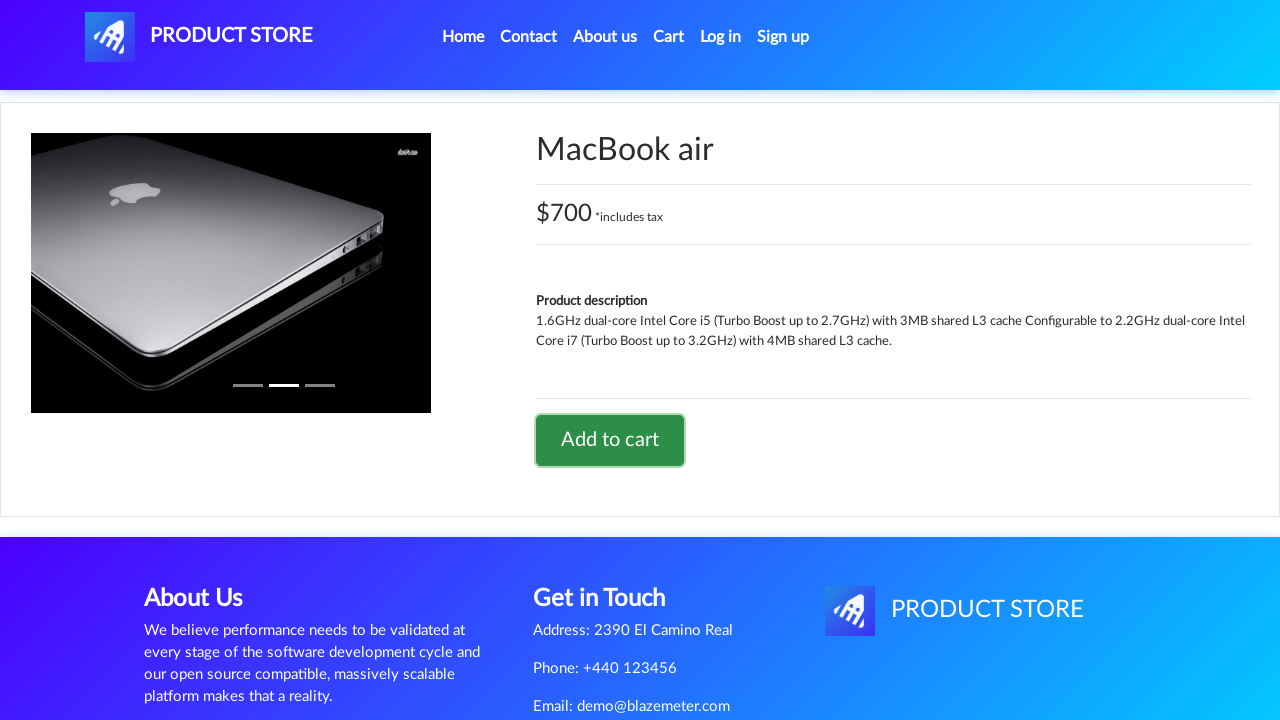

Waited after alert dialog acceptance
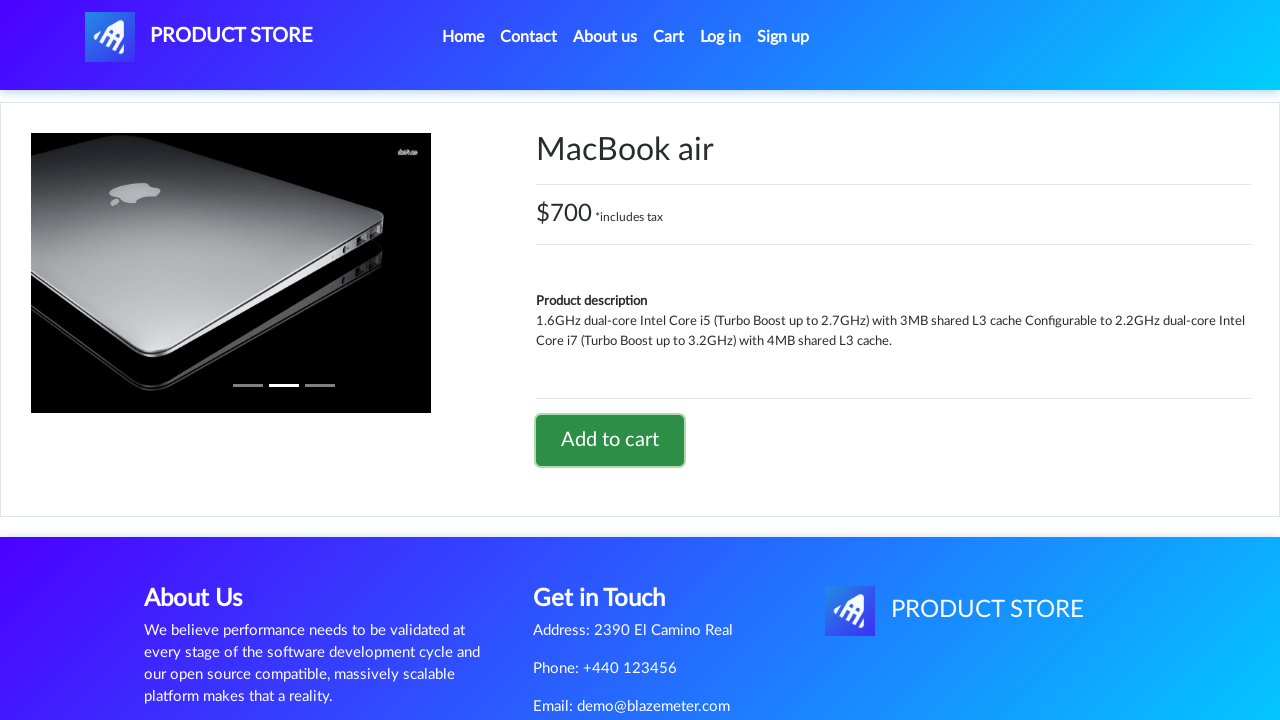

Clicked on Cart link to view shopping cart at (669, 37) on text=Cart
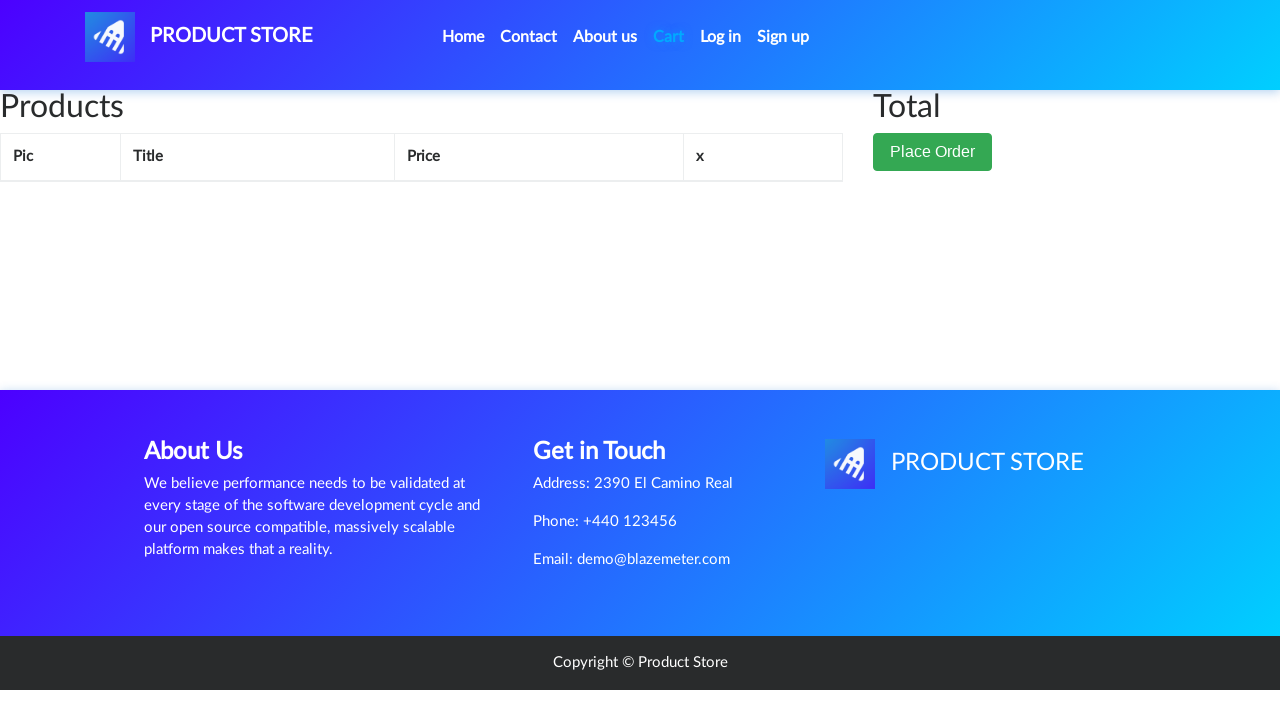

Waited for cart page to load
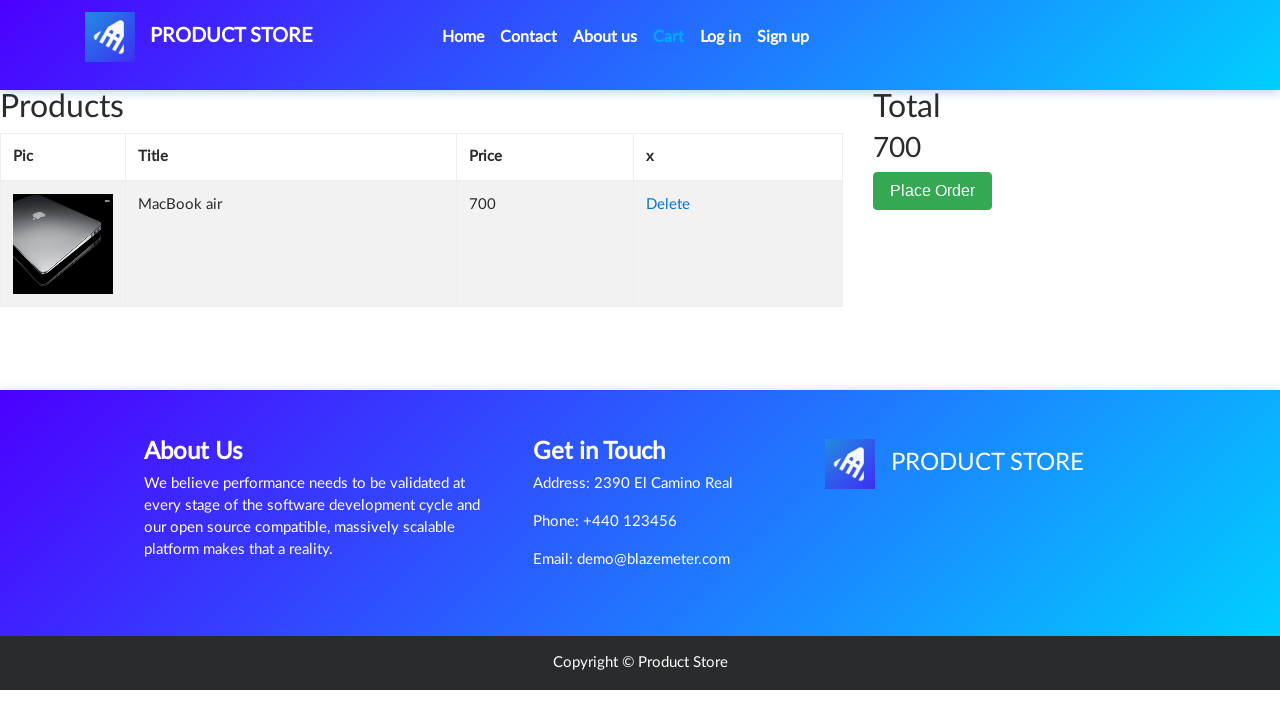

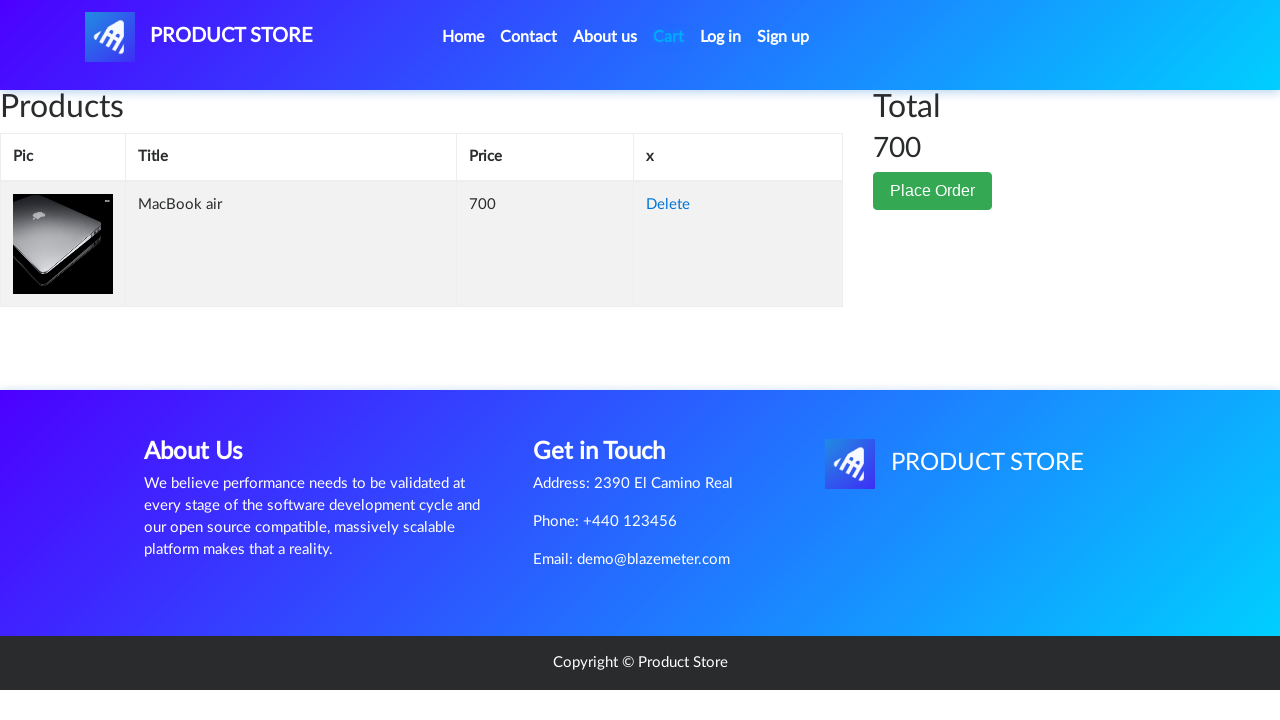